Navigates through multiple pages of an e-commerce website, visiting the home page and various product category pages

Starting URL: https://www.tempo-tehnika.rs/

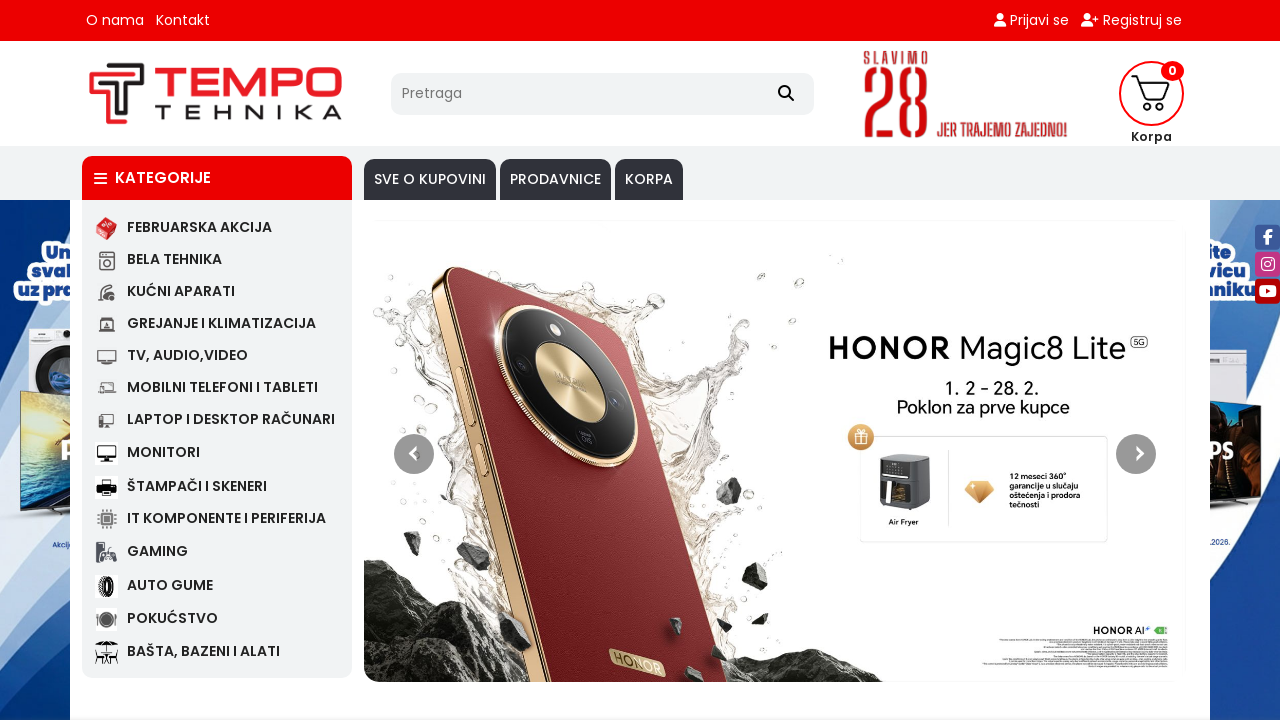

Navigated to TV/Audio-Video category page
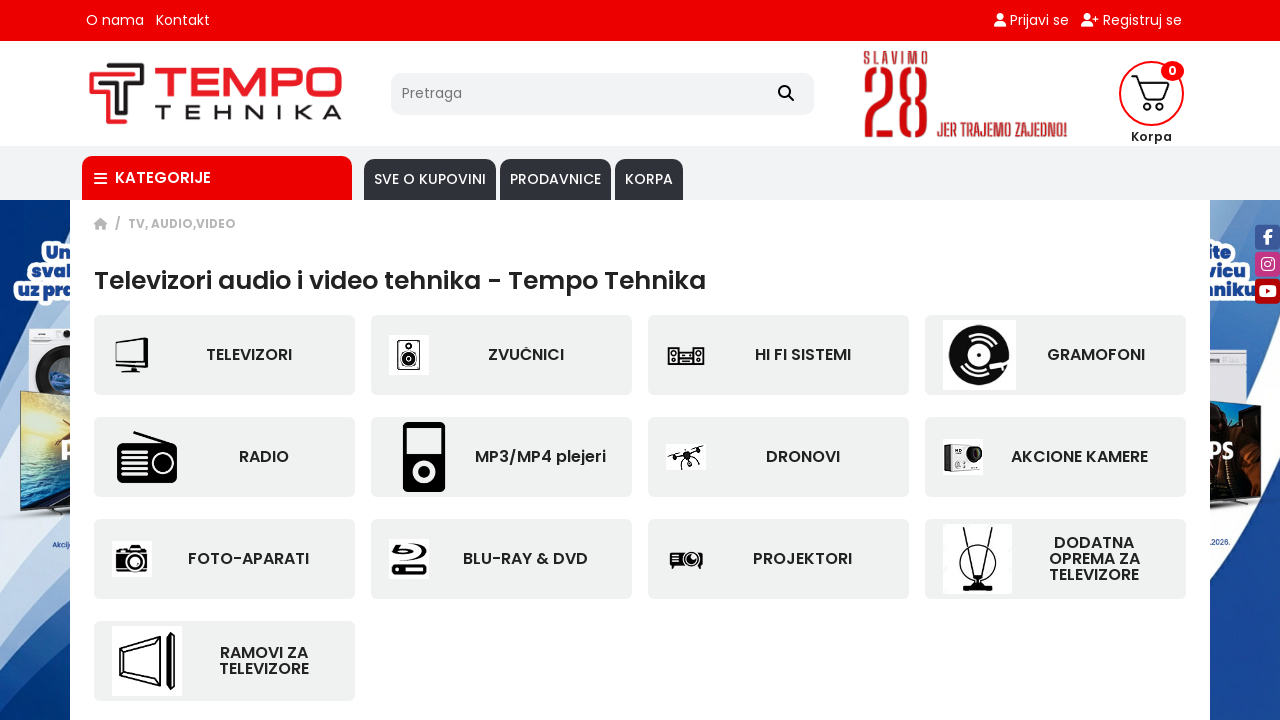

Navigated to Mobile phones and tablets category page
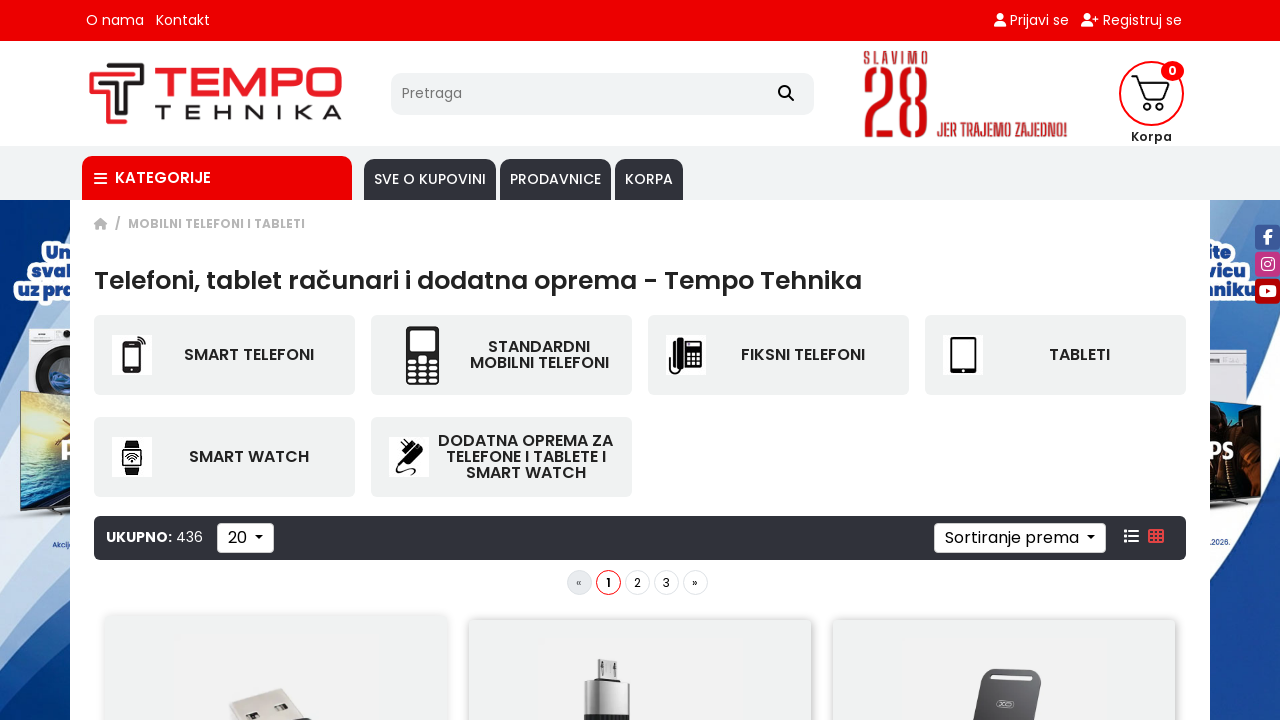

Navigated to Laptop and desktop computers category page
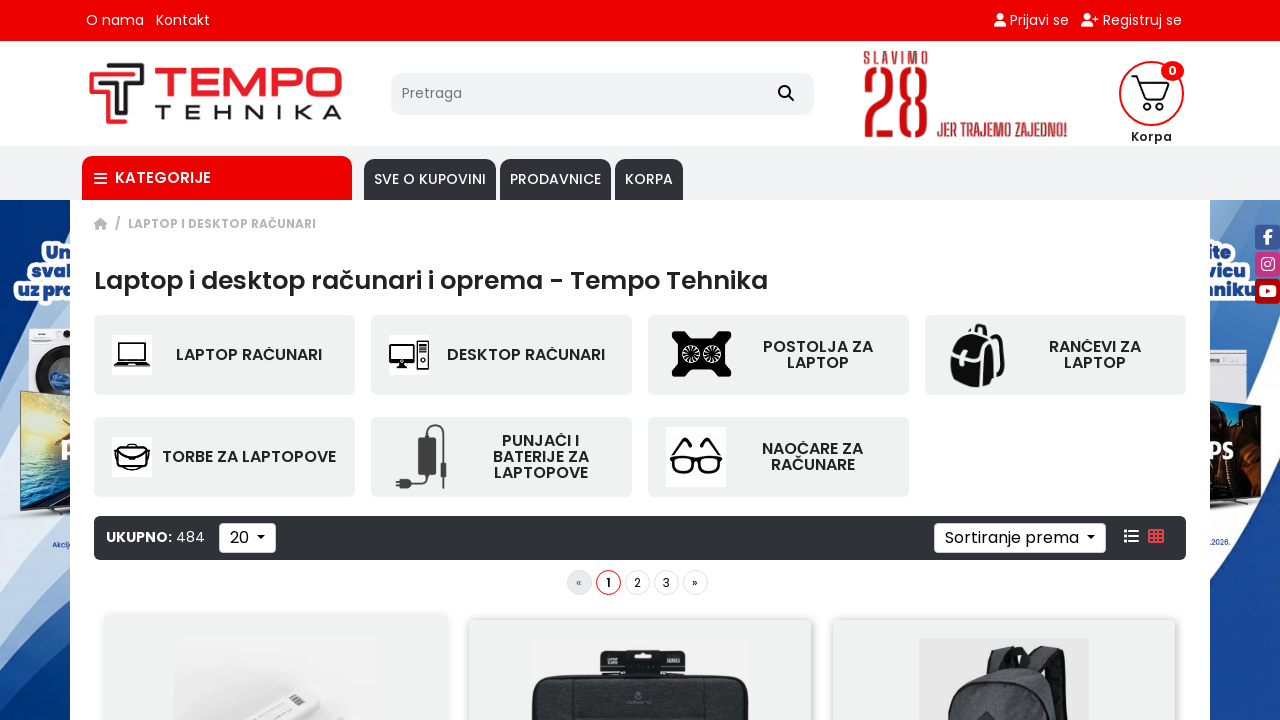

Navigated to Heating and air conditioning category page
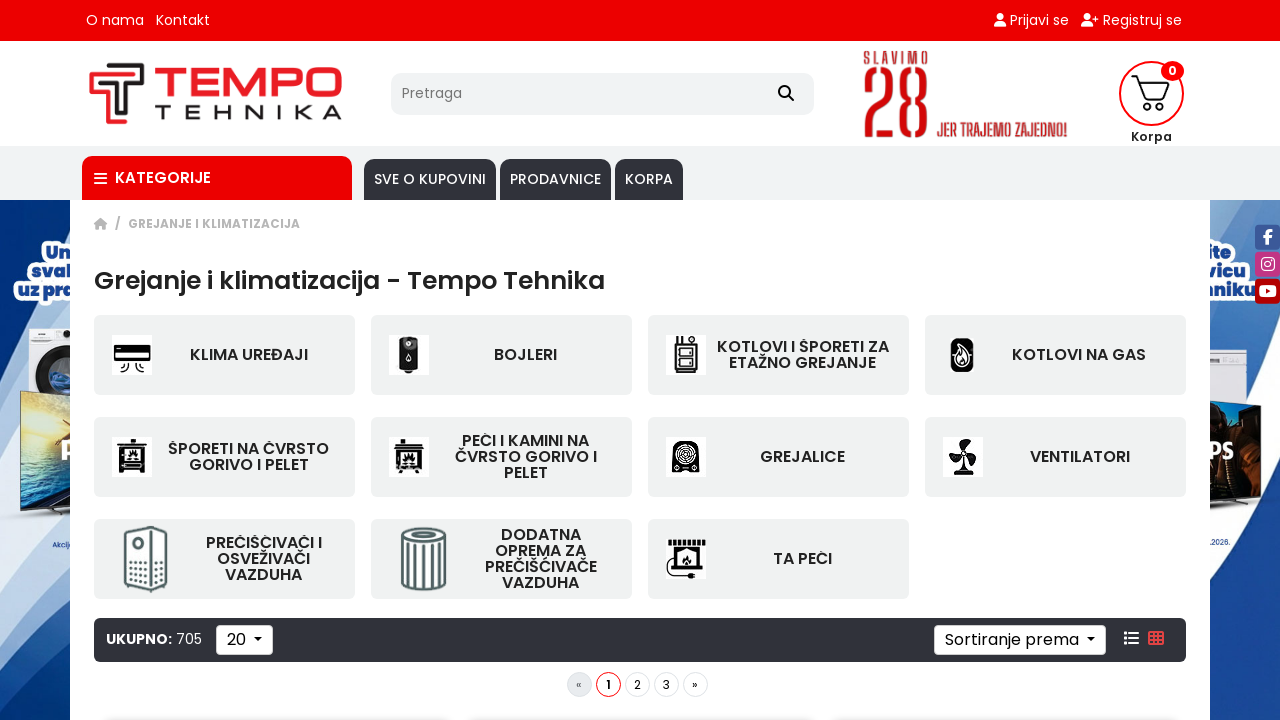

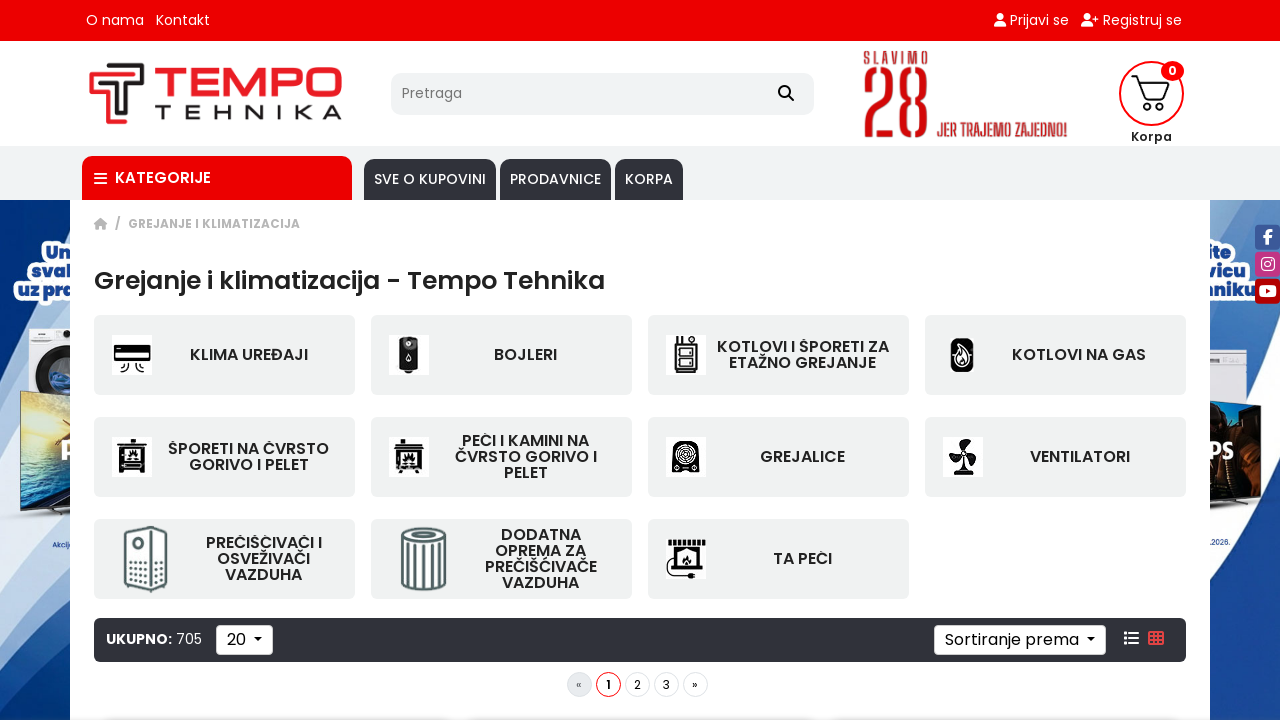